Tests jQuery UI autocomplete demo by switching into an iframe, entering text in the autocomplete field, then switching back and clicking a sidebar link

Starting URL: https://jqueryui.com/autocomplete/

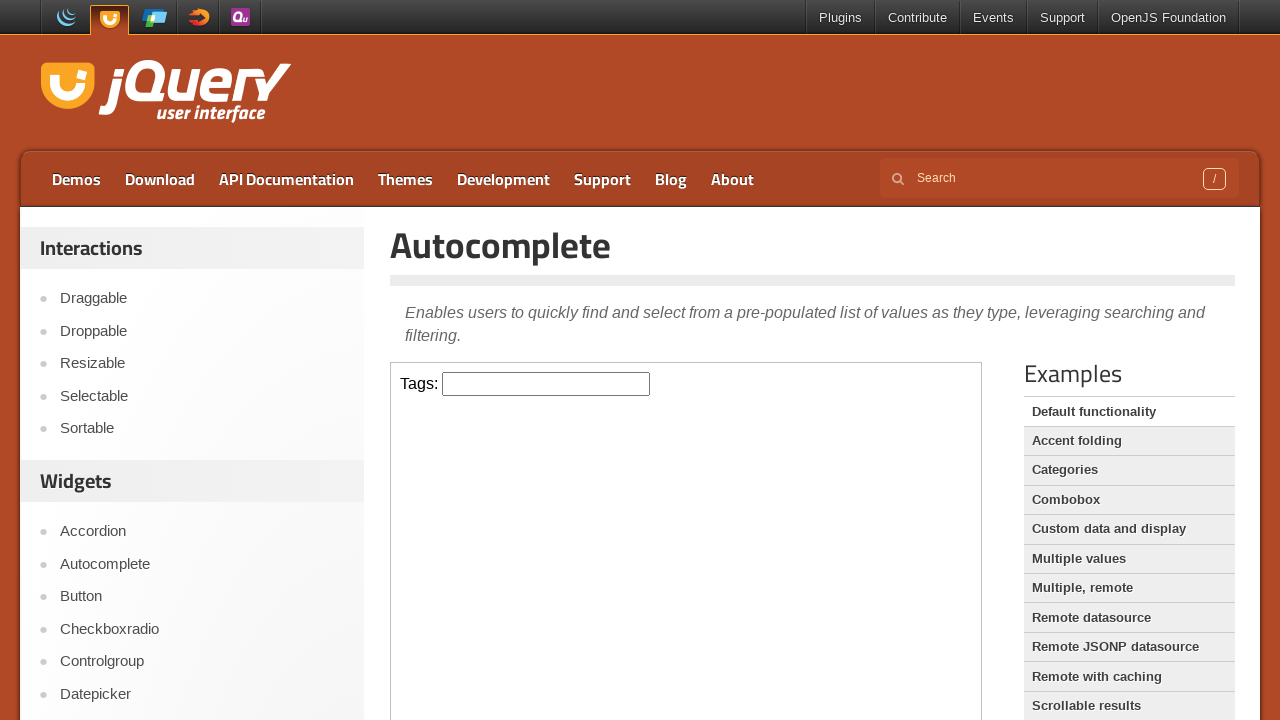

Located the jQuery UI autocomplete demo iframe
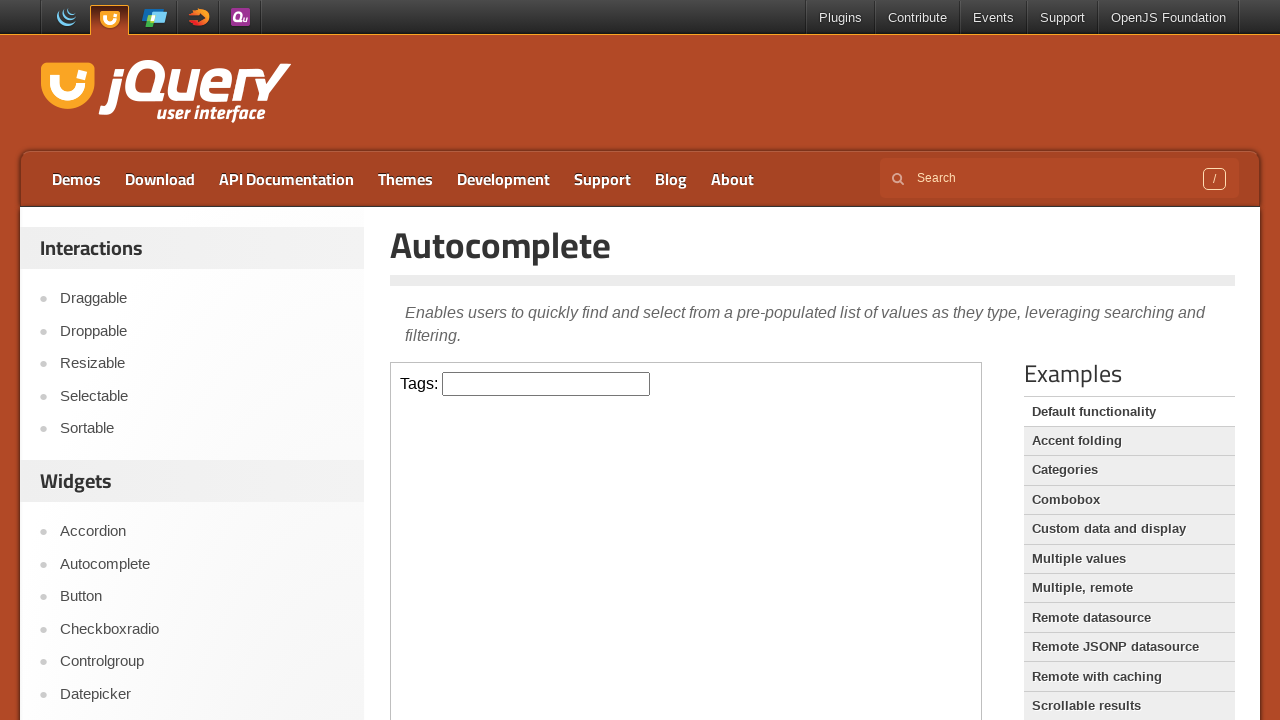

Entered 'lakshman' in the autocomplete field within the iframe on iframe.demo-frame >> internal:control=enter-frame >> input#tags
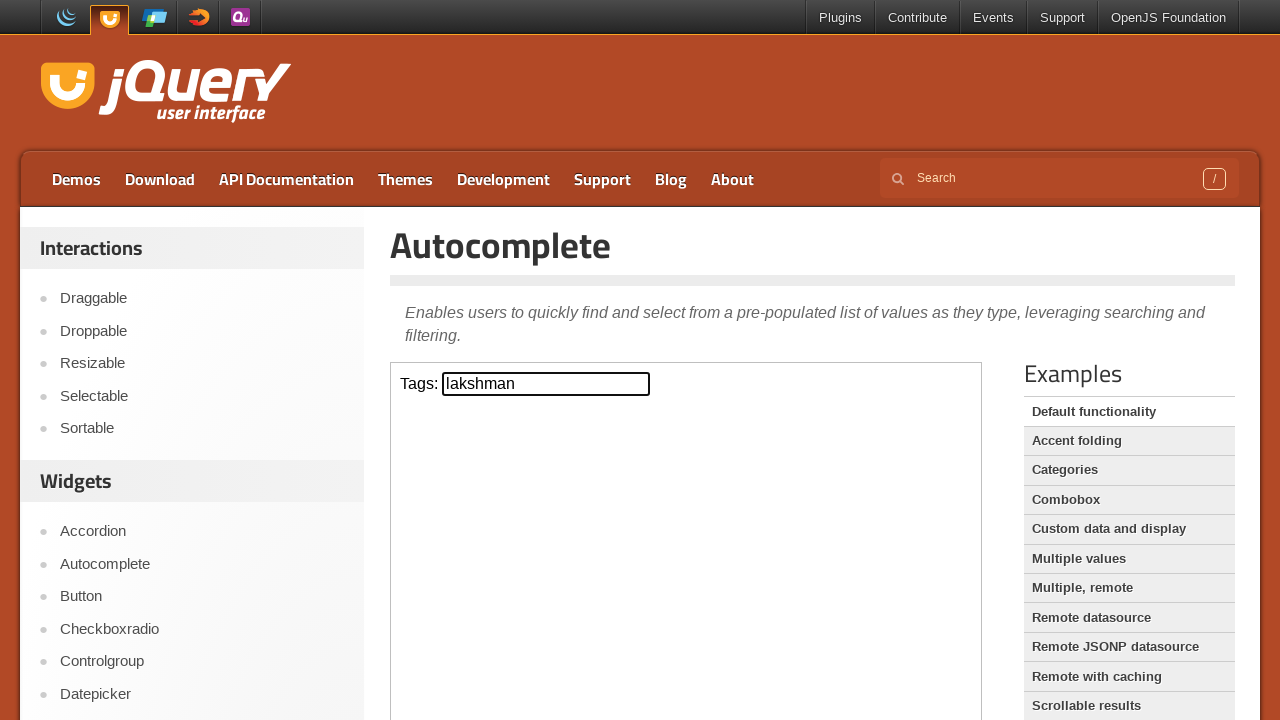

Clicked the first sidebar link outside the iframe at (202, 299) on xpath=//aside[1]/ul/li[1]/a
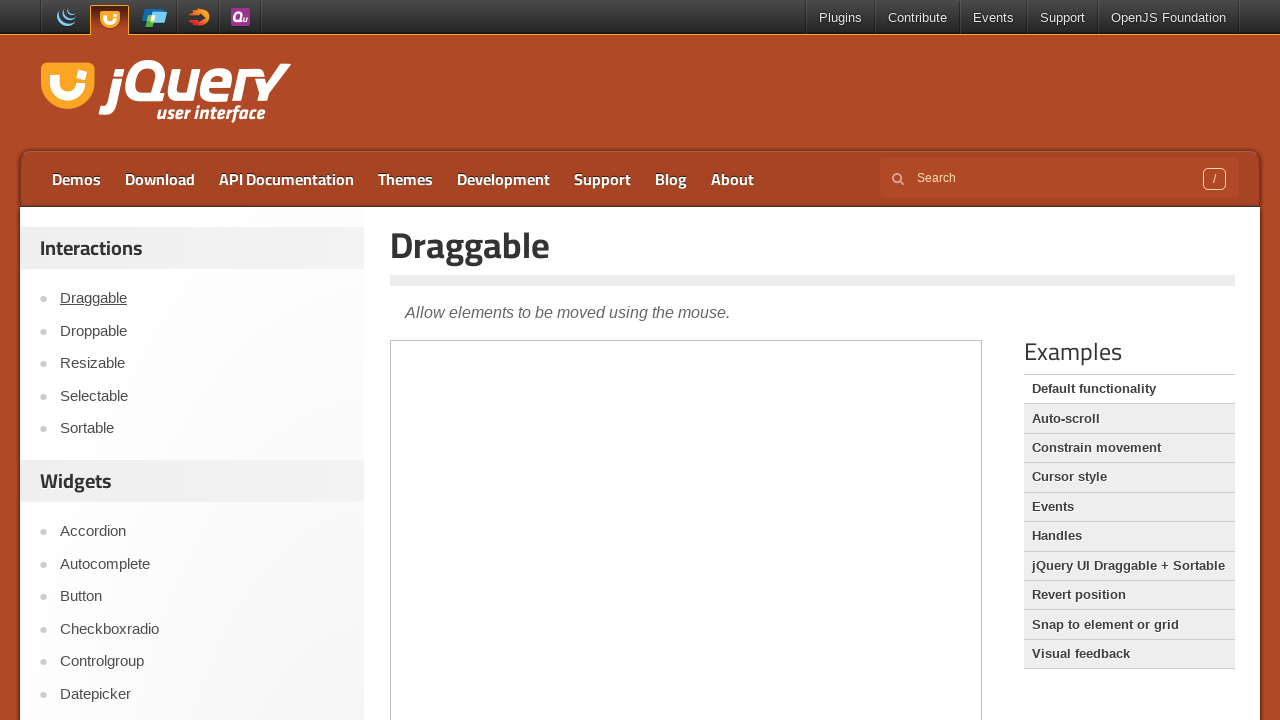

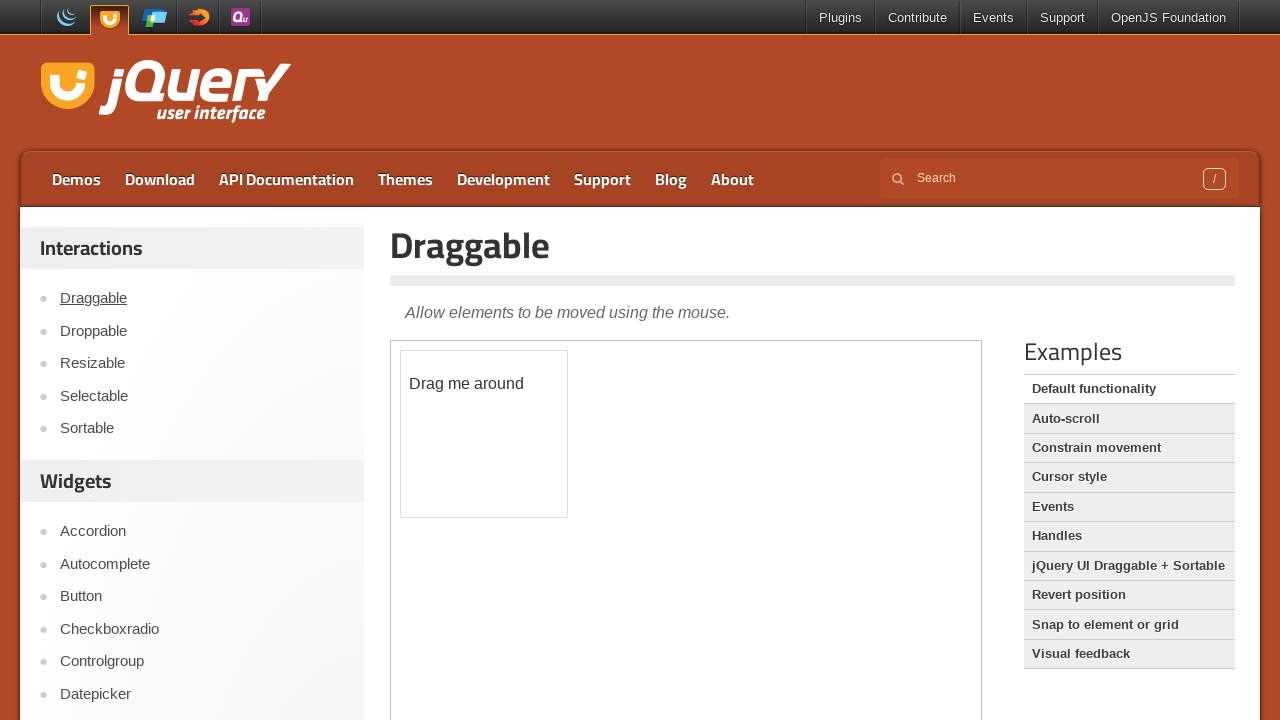